Tests adding specific vegetables (Cucumber, Tomato, Carrot) to a shopping cart on a practice e-commerce site by iterating through product listings and clicking add buttons for matching items

Starting URL: https://rahulshettyacademy.com/seleniumPractise/#/

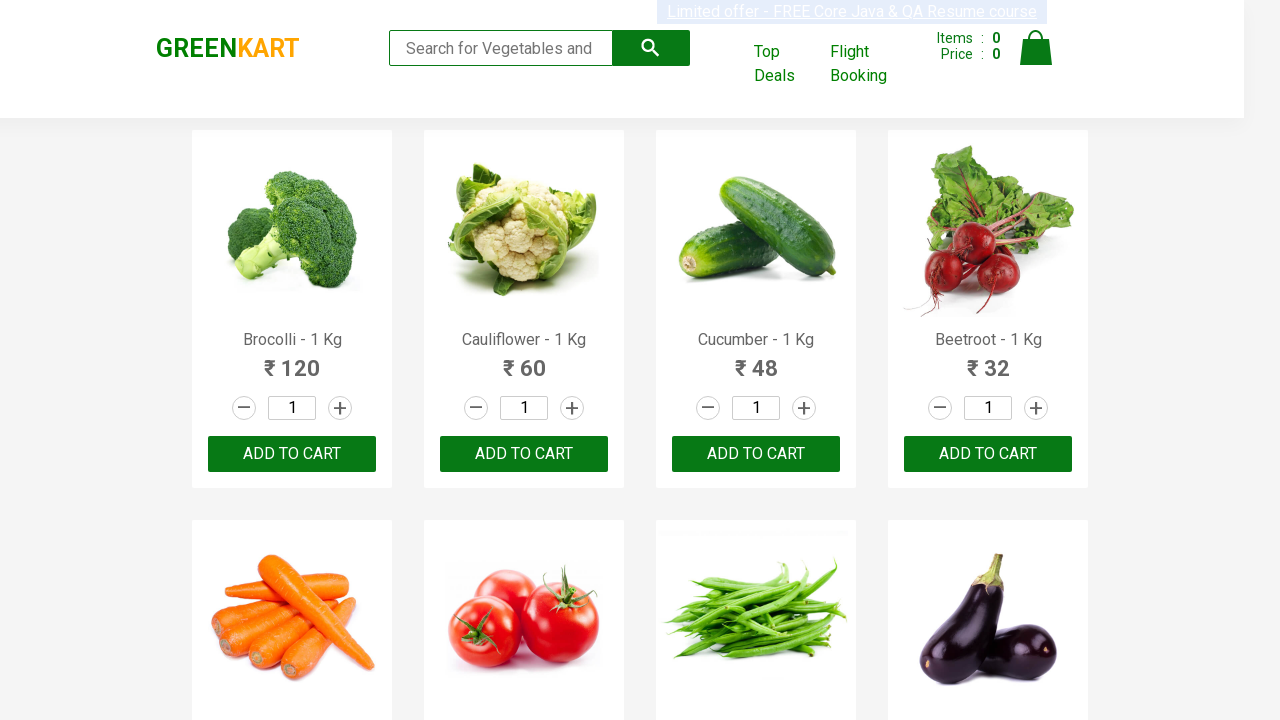

Waited for product action buttons to load
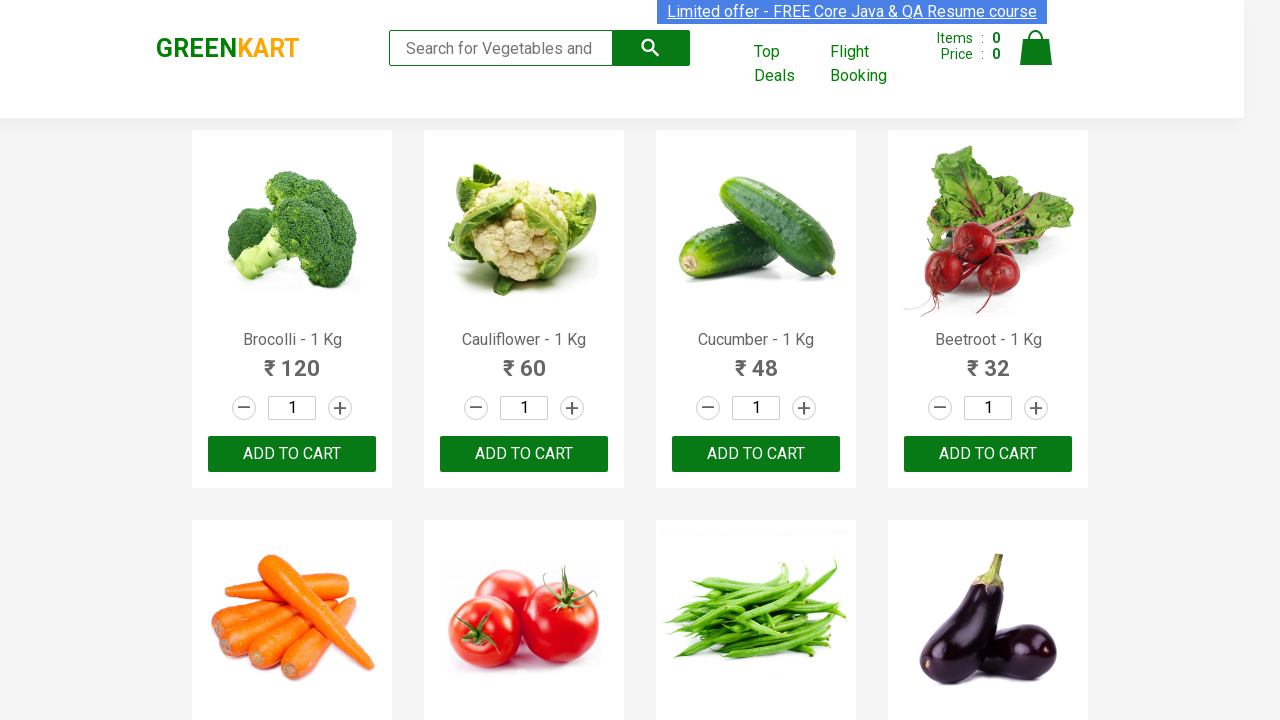

Retrieved all product action buttons
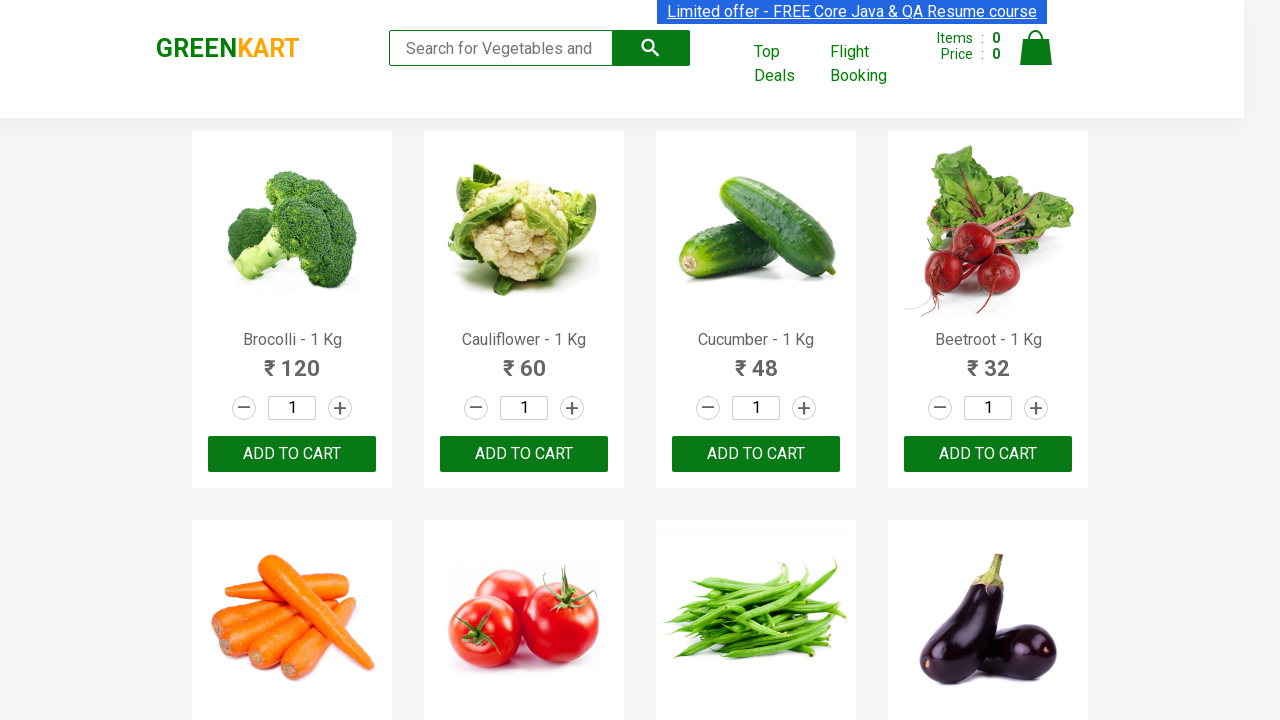

Retrieved all product names
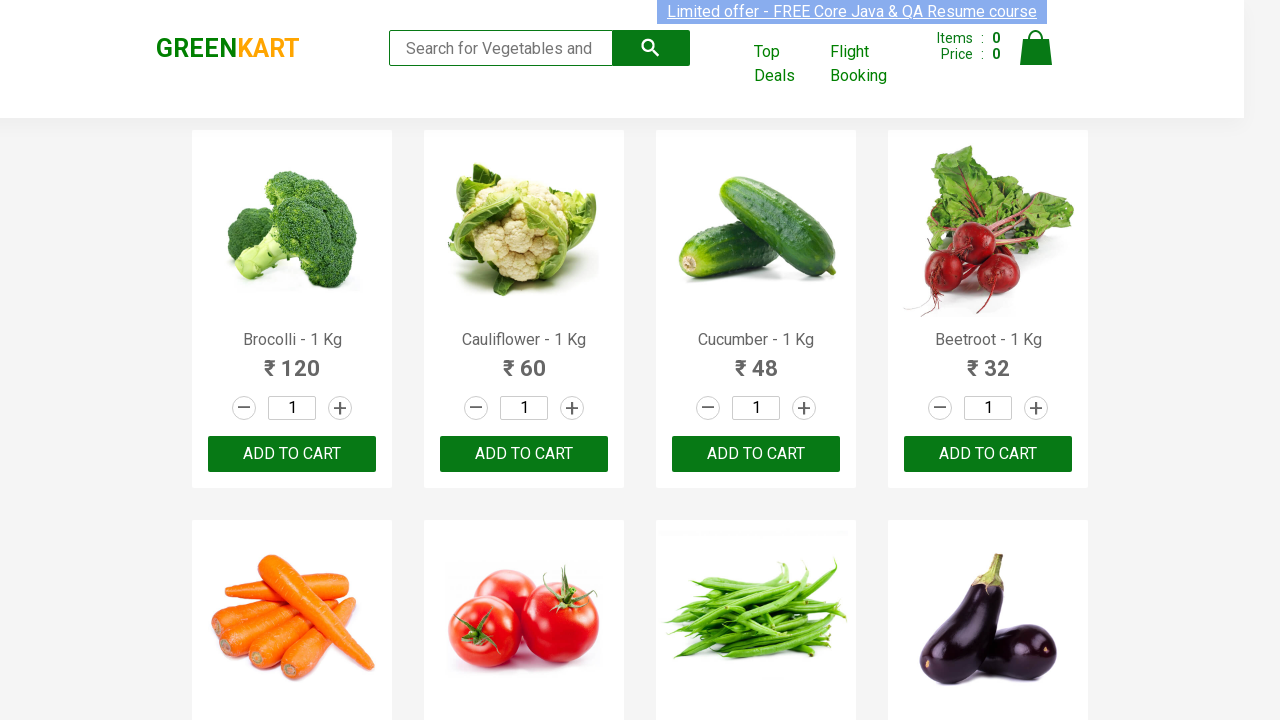

Retrieved product name text: Brocolli - 1 Kg
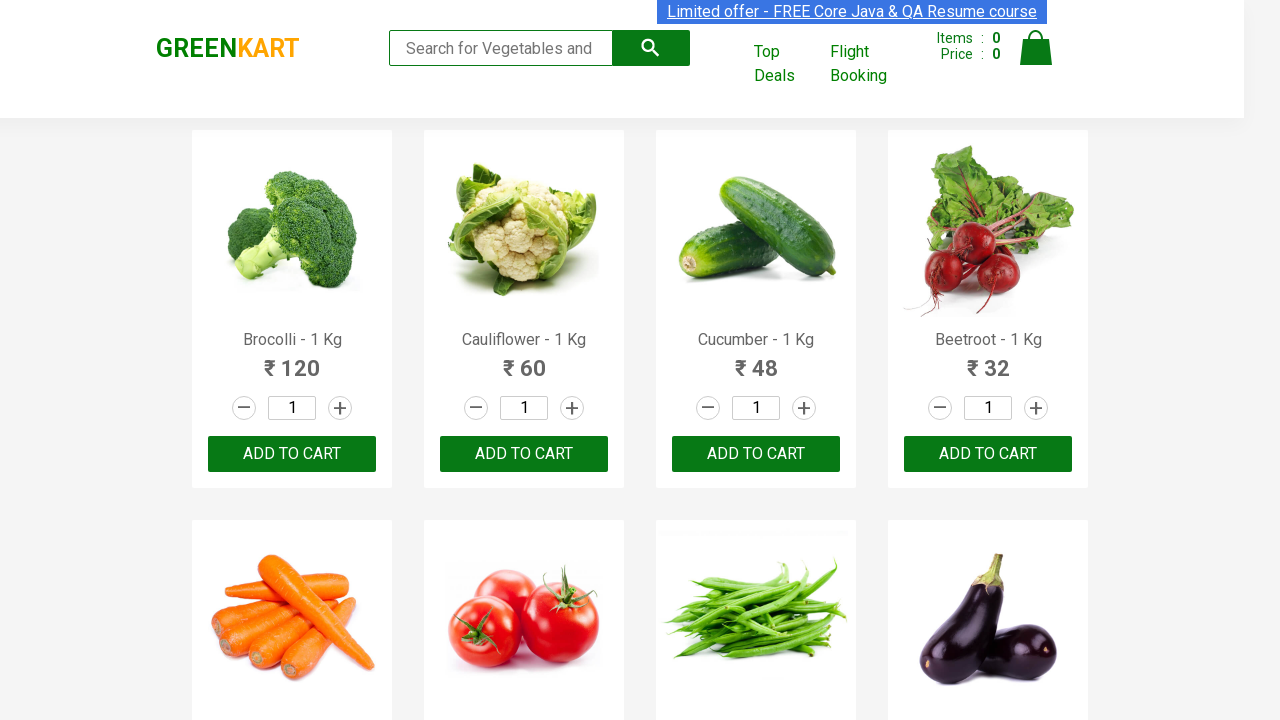

Retrieved product name text: Cauliflower - 1 Kg
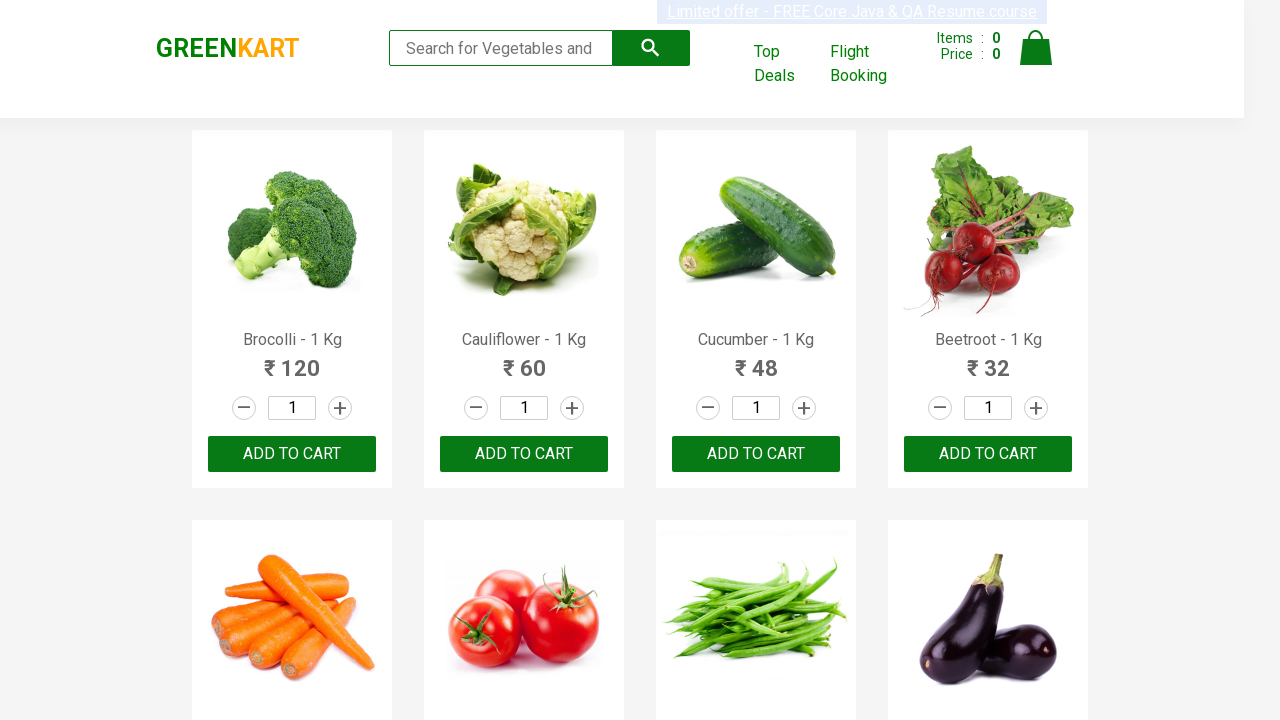

Retrieved product name text: Cucumber - 1 Kg
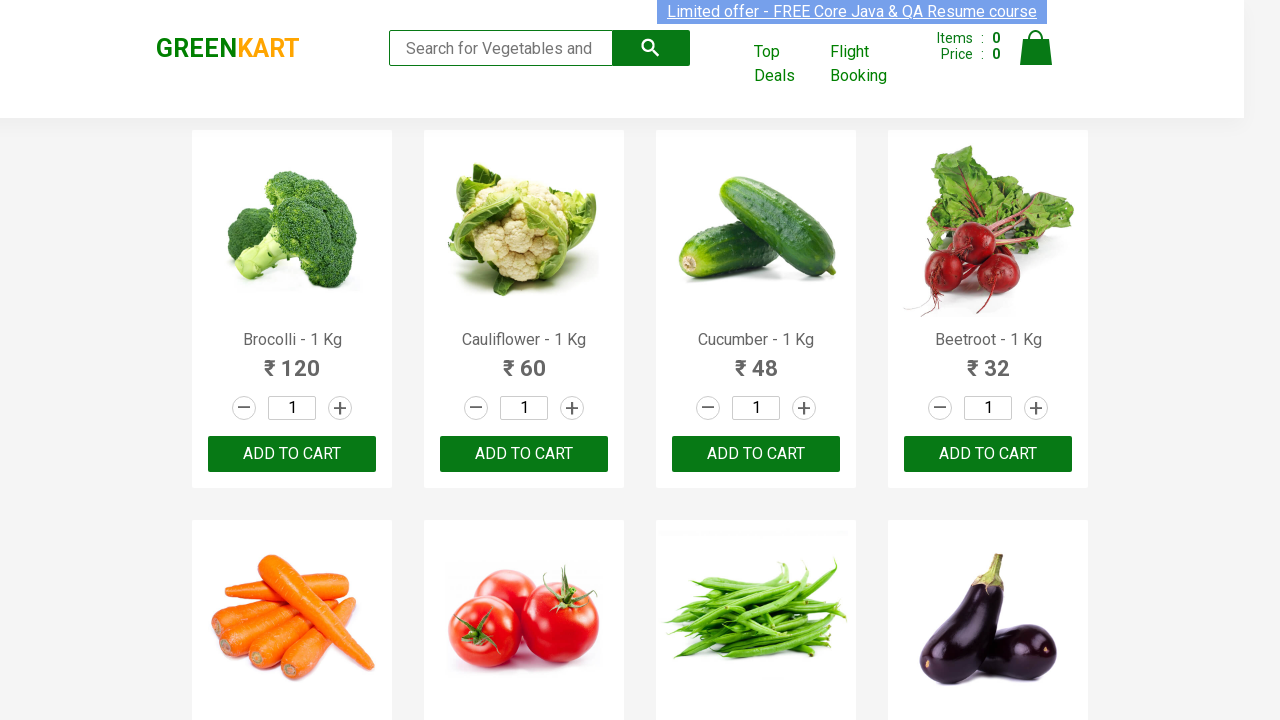

Clicked add to cart button for Cucumber at (756, 454) on div.product-action button >> nth=2
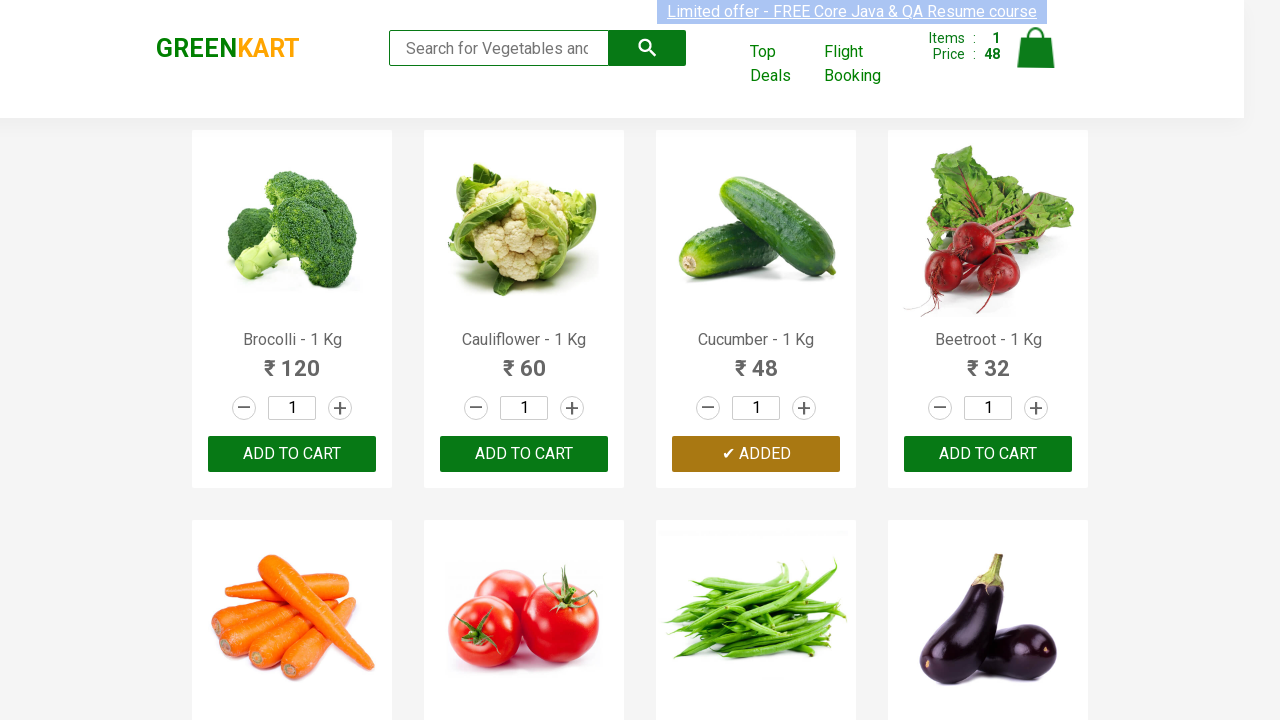

Retrieved product name text: Beetroot - 1 Kg
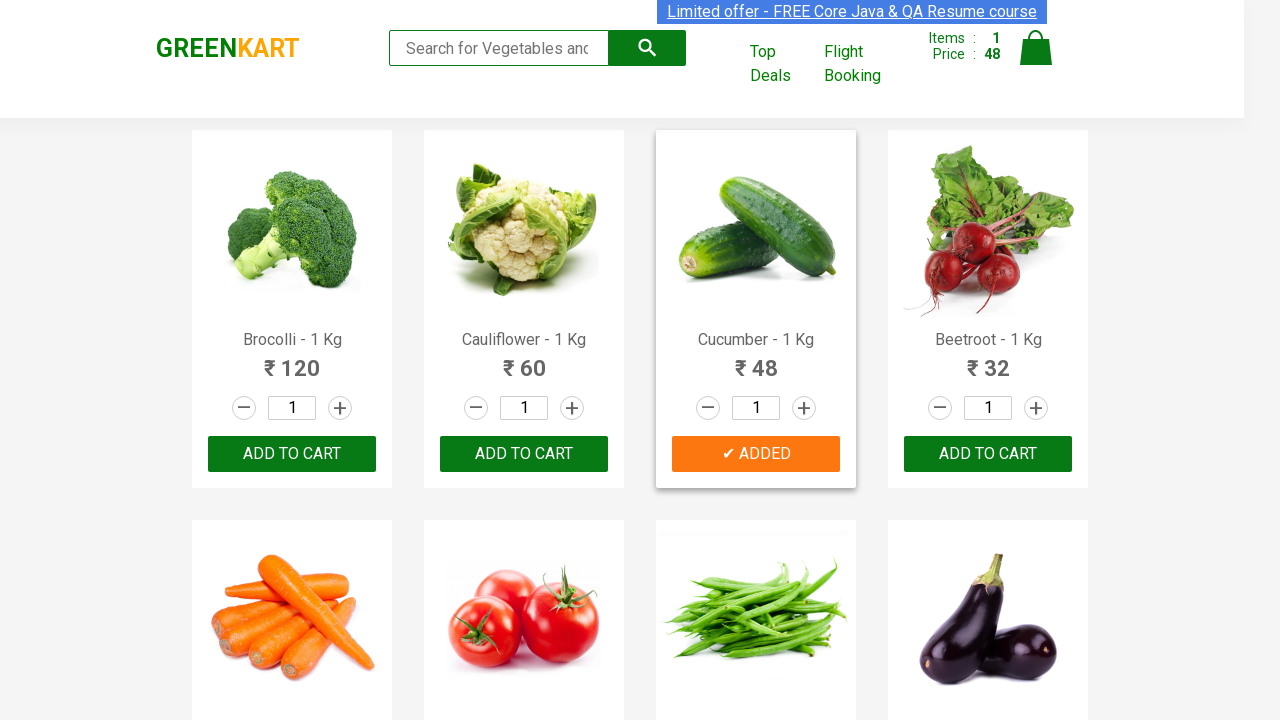

Retrieved product name text: Carrot - 1 Kg
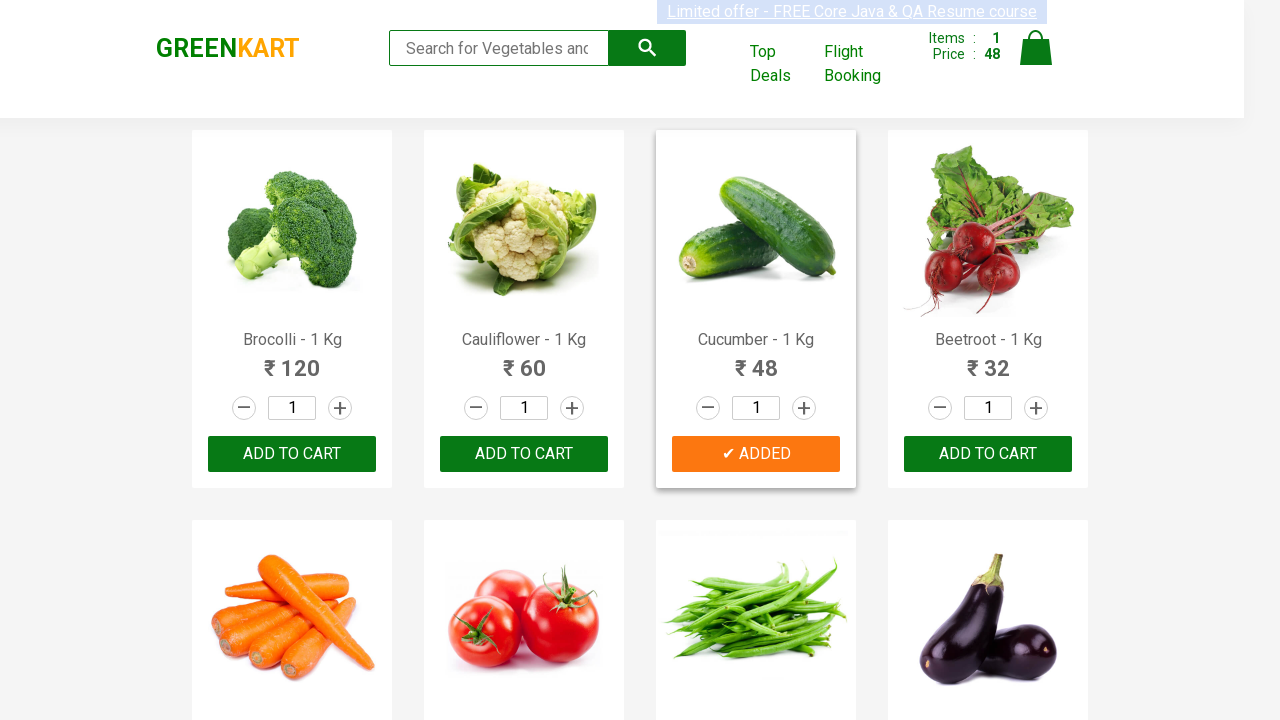

Clicked add to cart button for Carrot at (292, 360) on div.product-action button >> nth=4
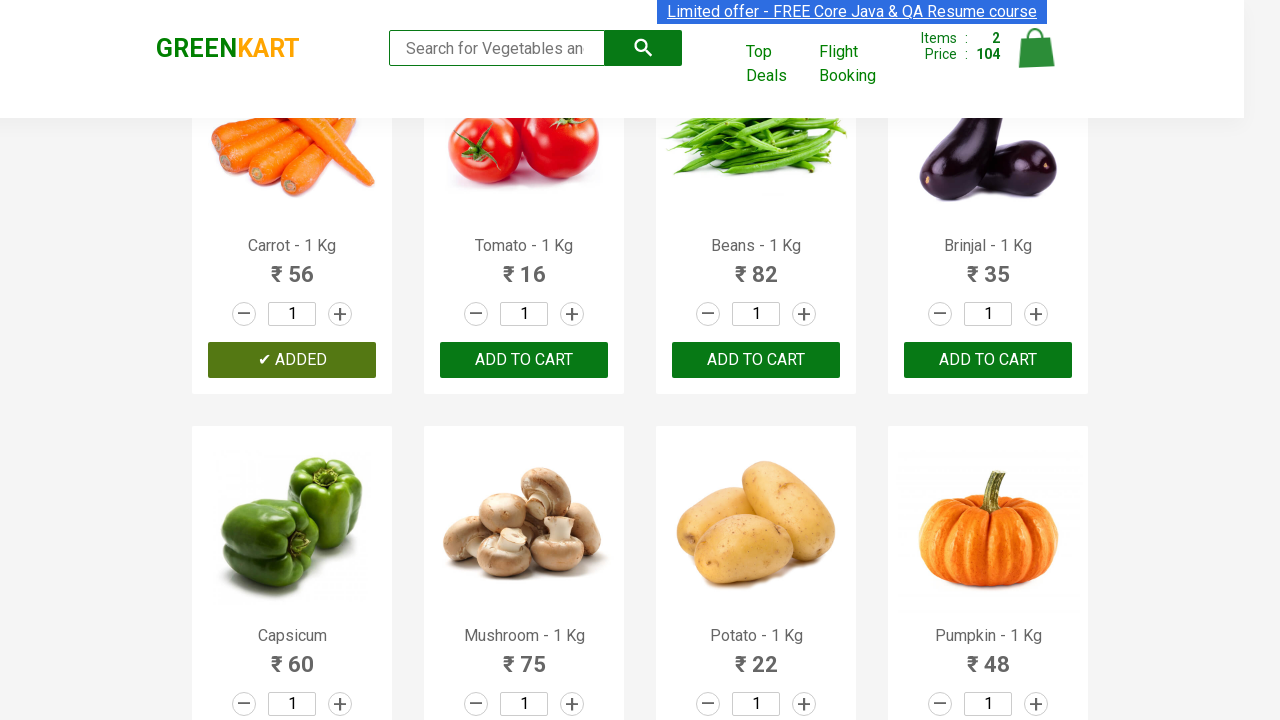

Retrieved product name text: Tomato - 1 Kg
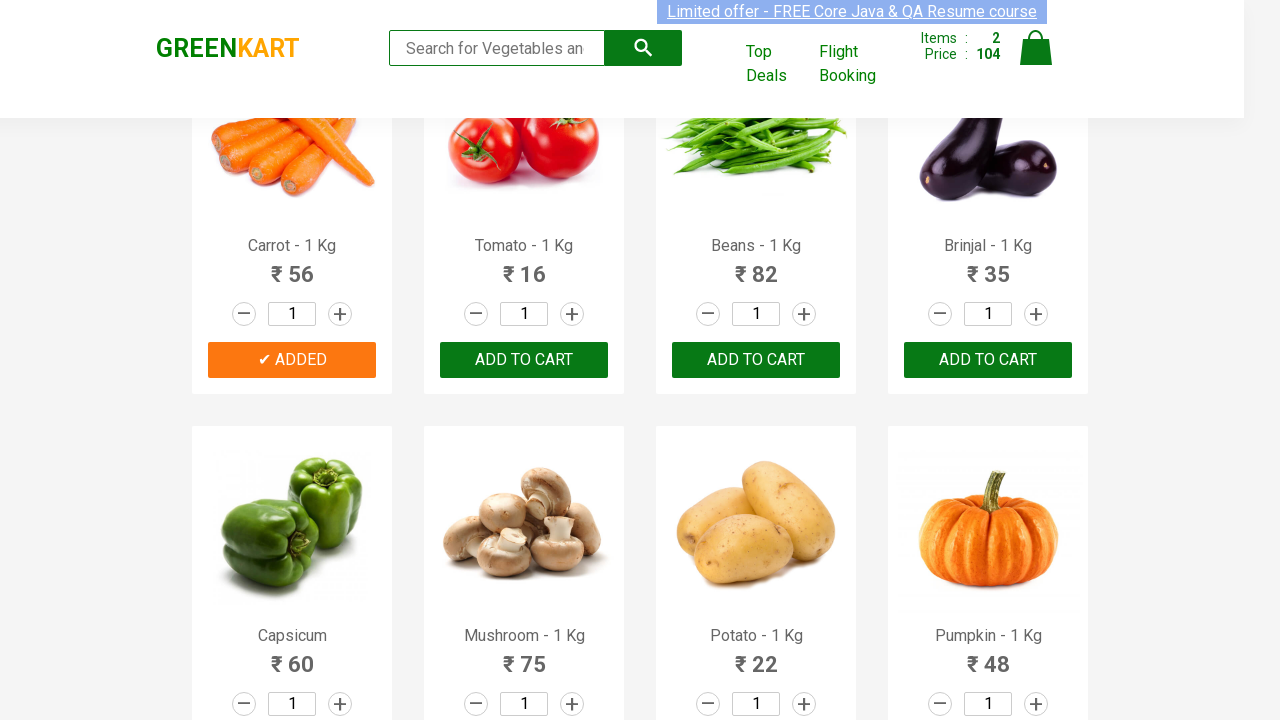

Clicked add to cart button for Tomato at (524, 360) on div.product-action button >> nth=5
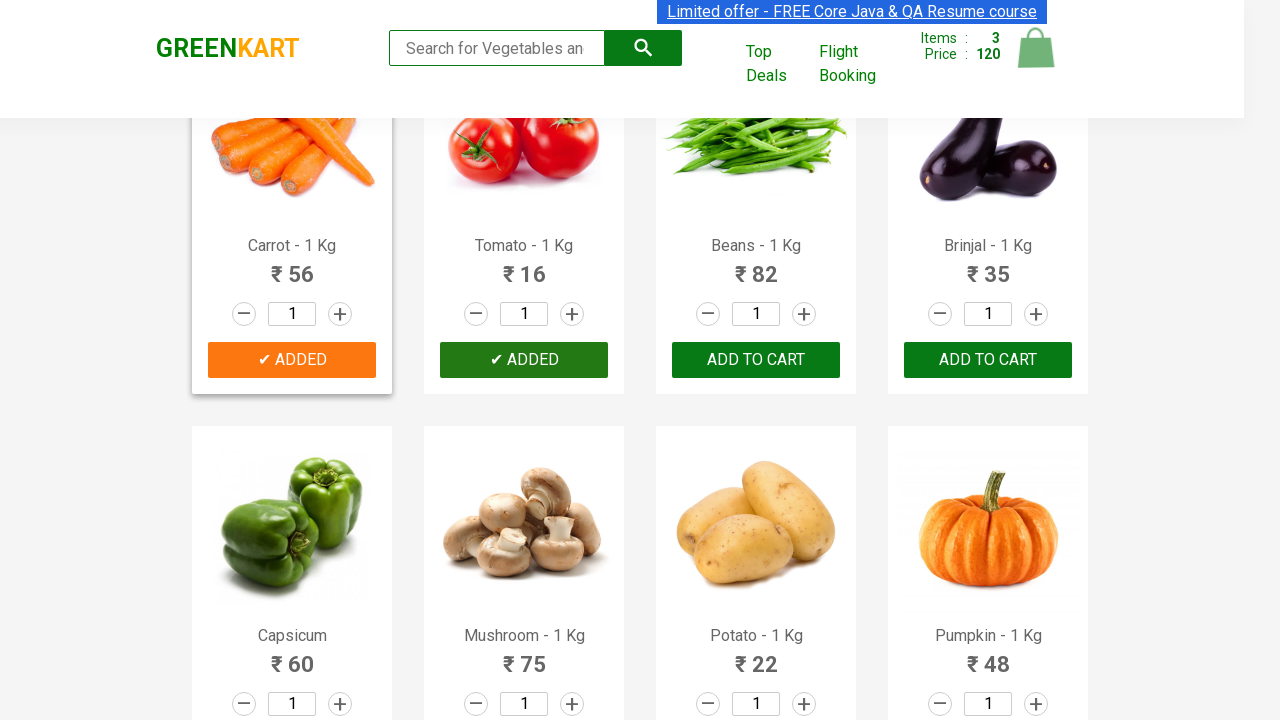

All 3 items added to cart successfully
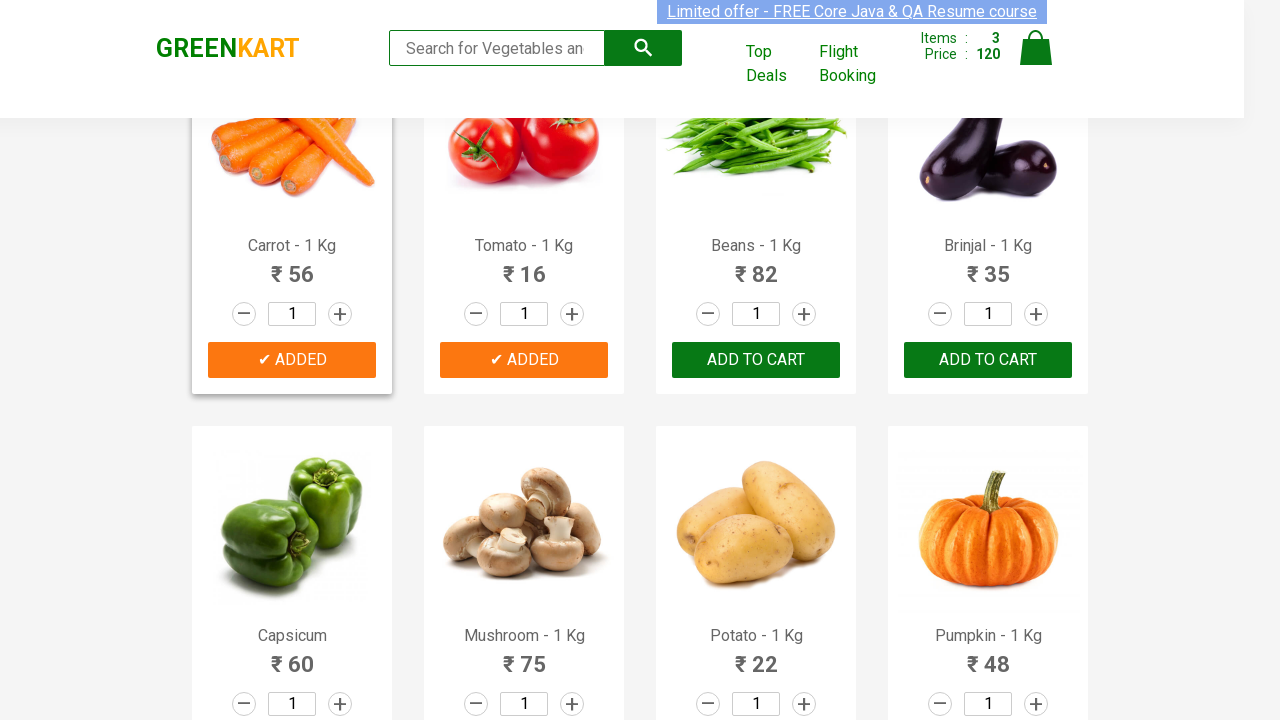

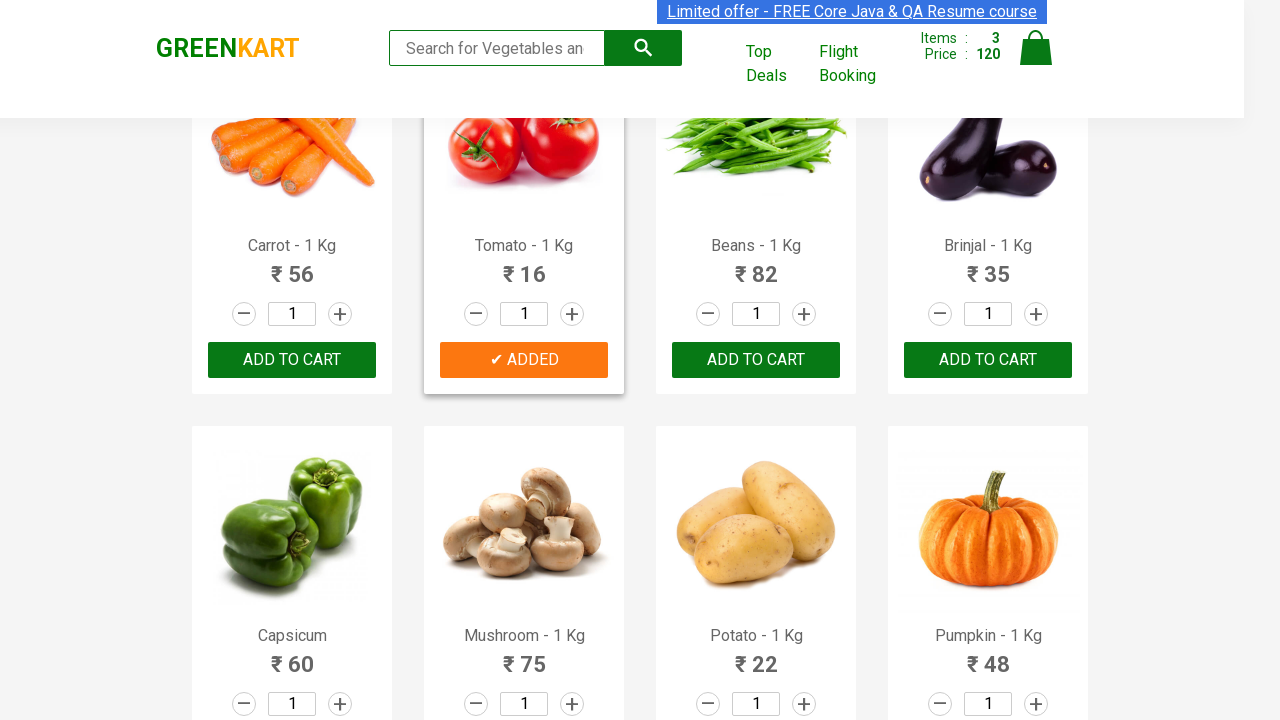